Tests menu navigation by clicking on a main menu item

Starting URL: https://demoqa.com/menu

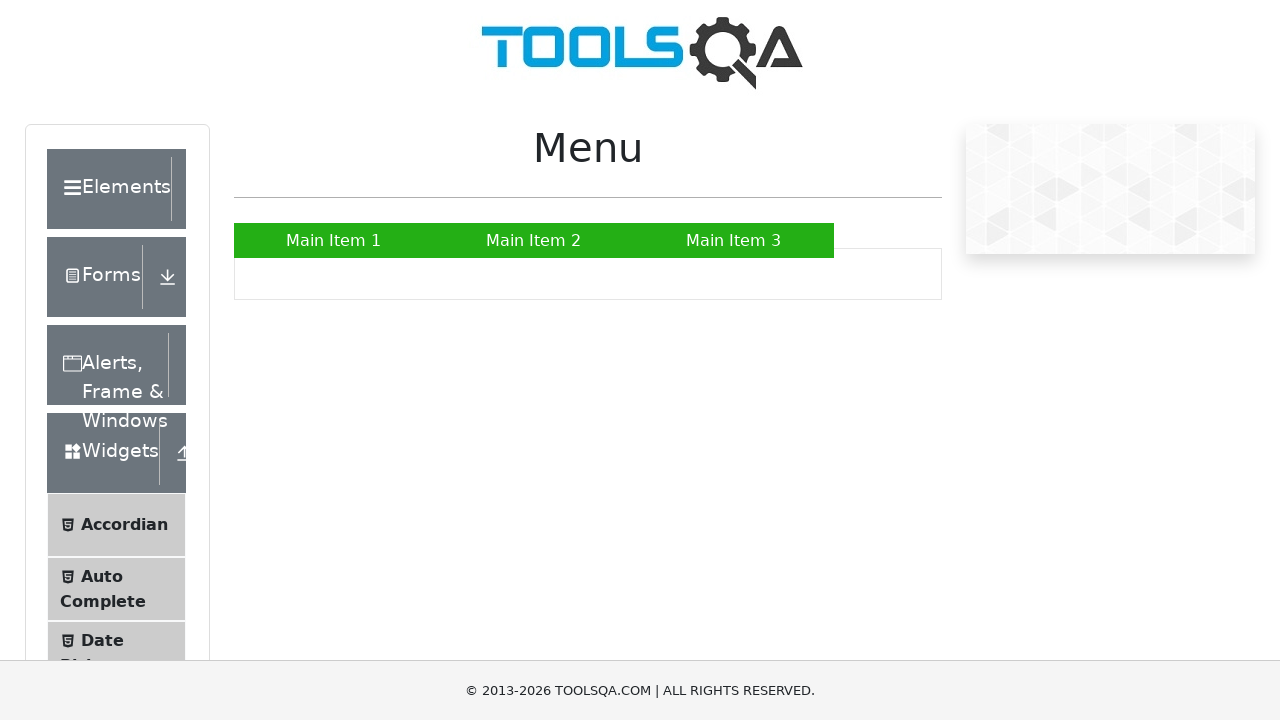

Clicked on Main Item 1 in the menu at (334, 240) on xpath=//a[normalize-space()='Main Item 1']
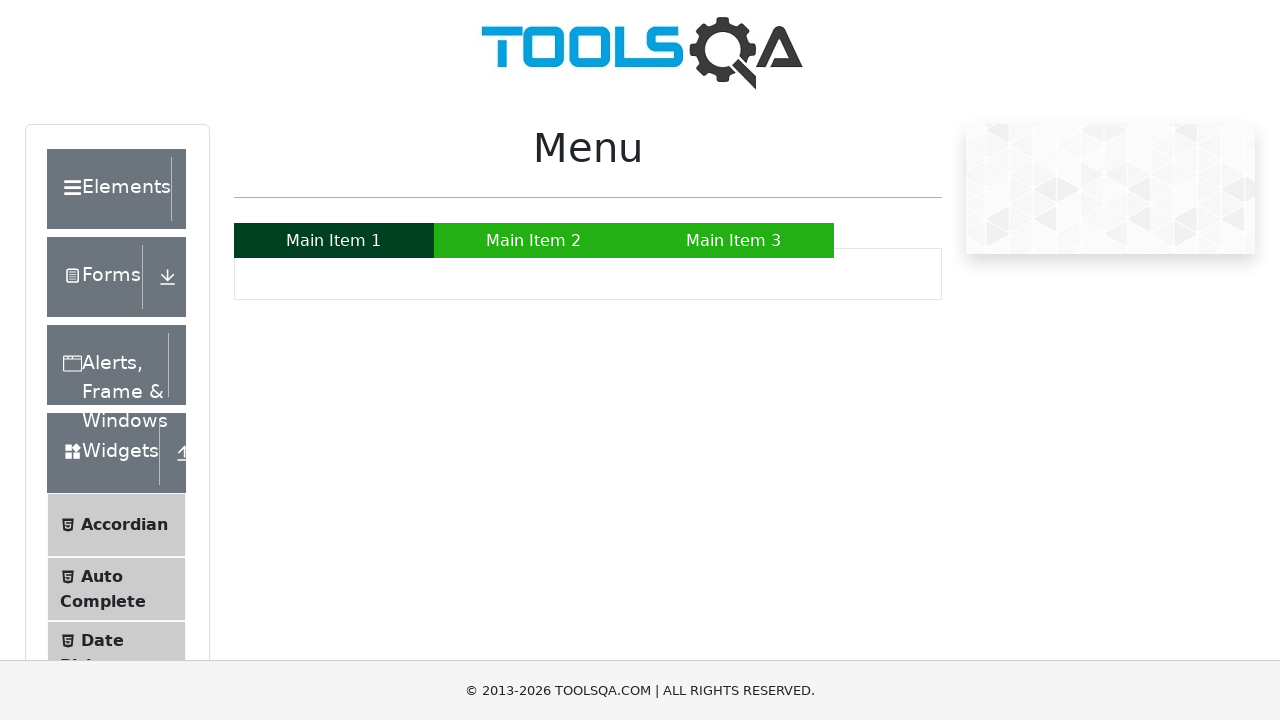

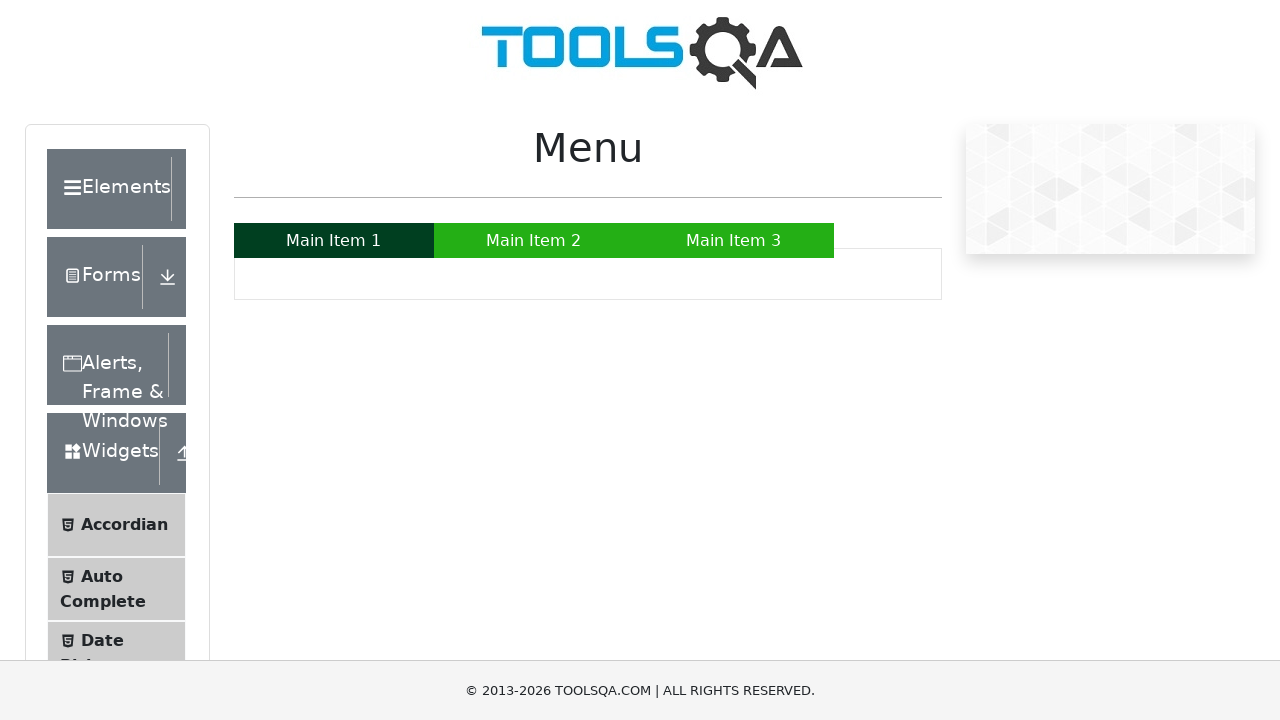